Tests navigation by clicking on A/B Testing link, verifying the page title, then navigating back to home page and verifying the title again

Starting URL: https://practice.cydeo.com

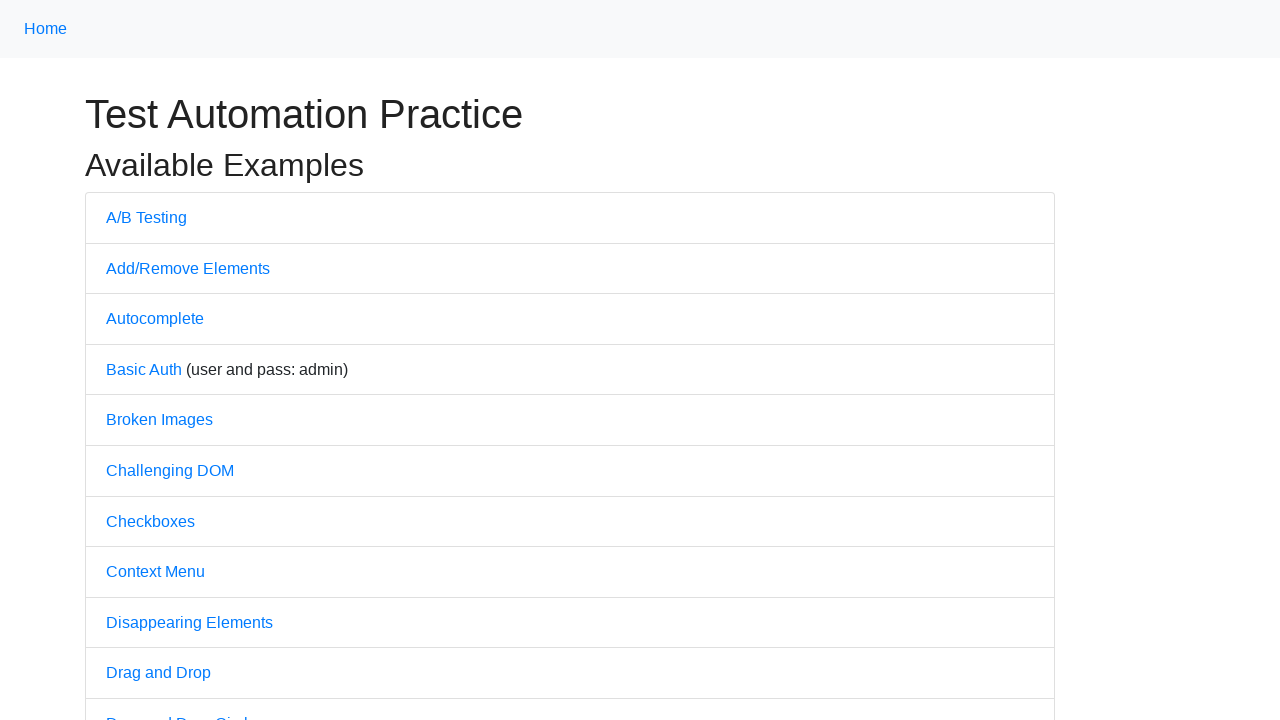

Clicked on A/B Testing link at (146, 217) on text=A/B Testing
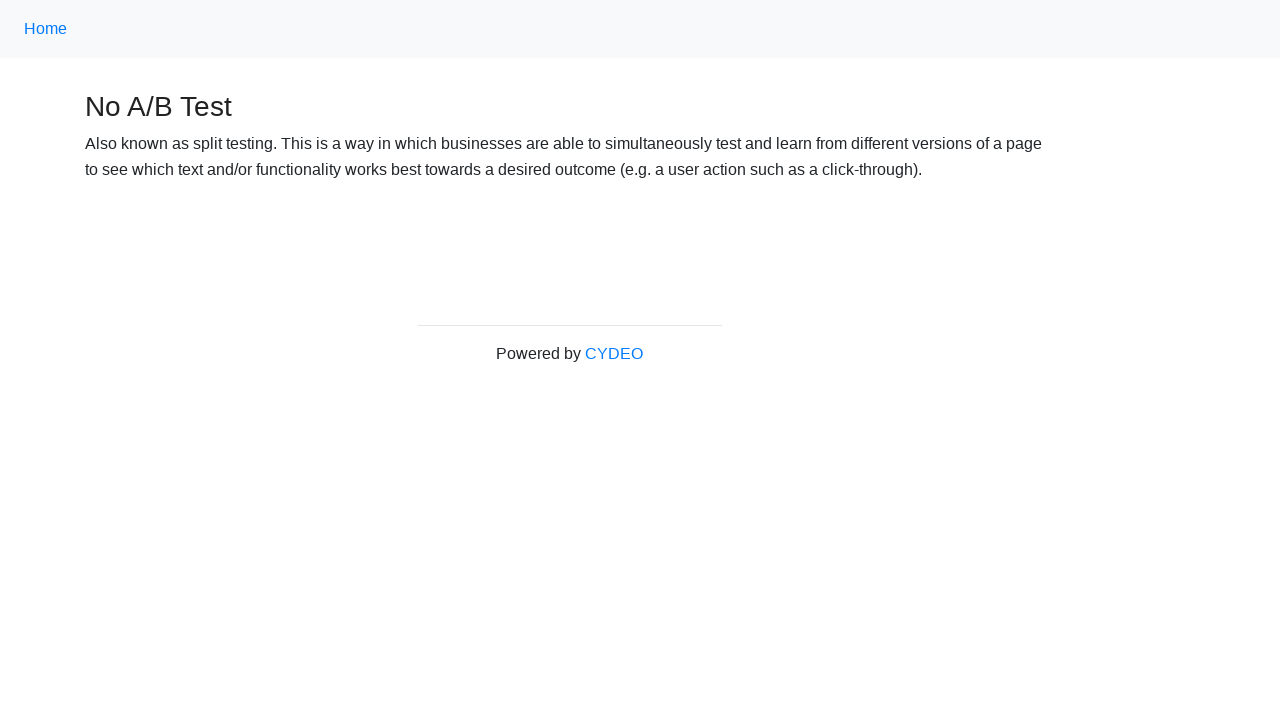

Waited for page load to complete after clicking A/B Testing link
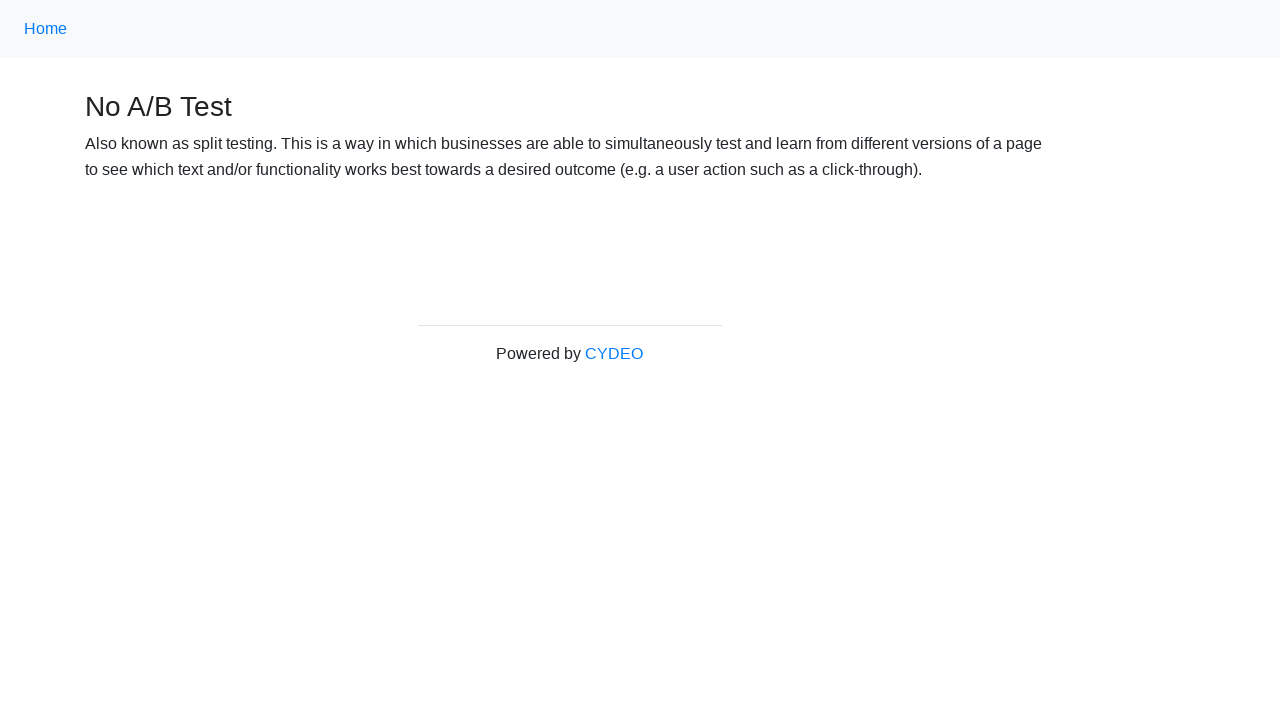

Verified page title is 'No A/B Test'
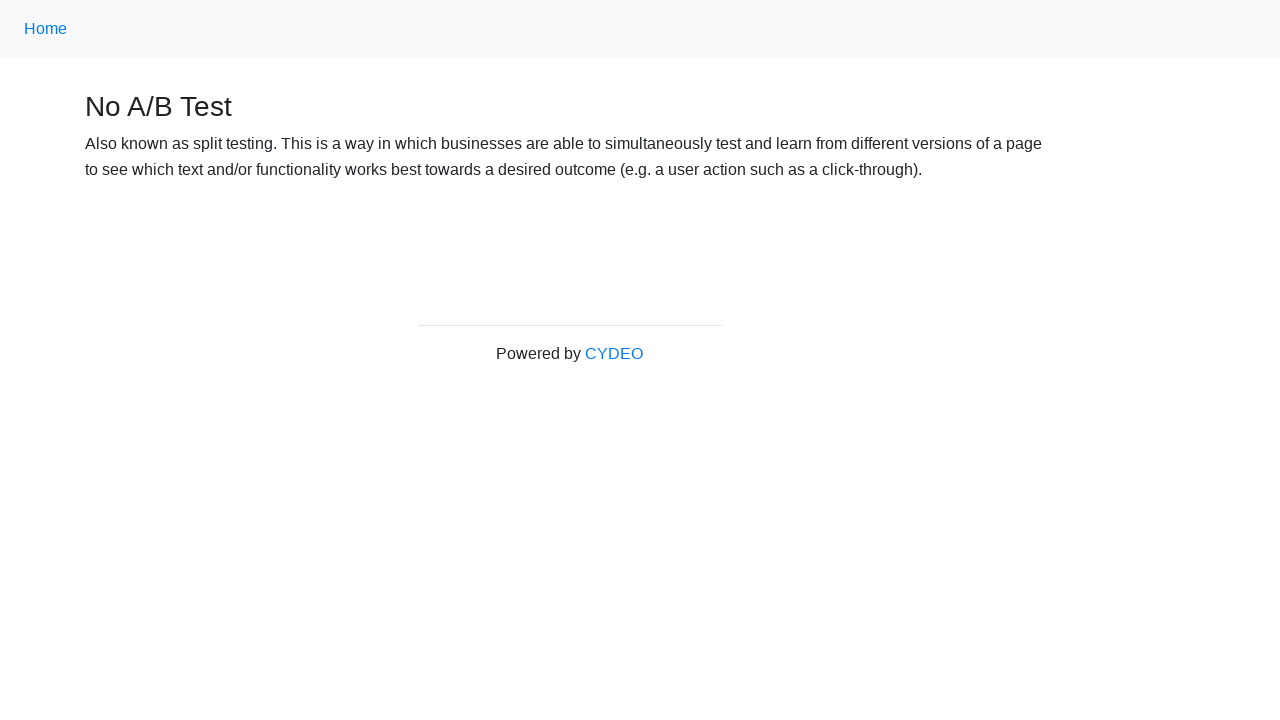

Navigated back to home page
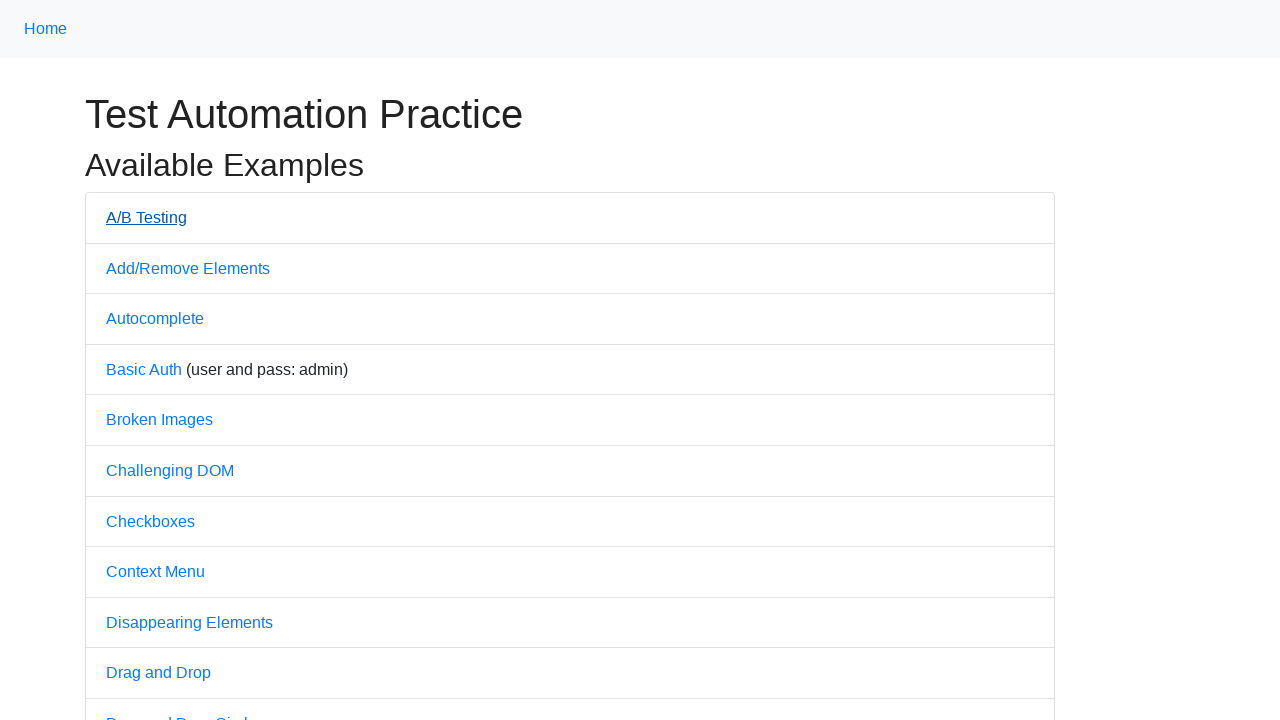

Waited for page load to complete after navigating back
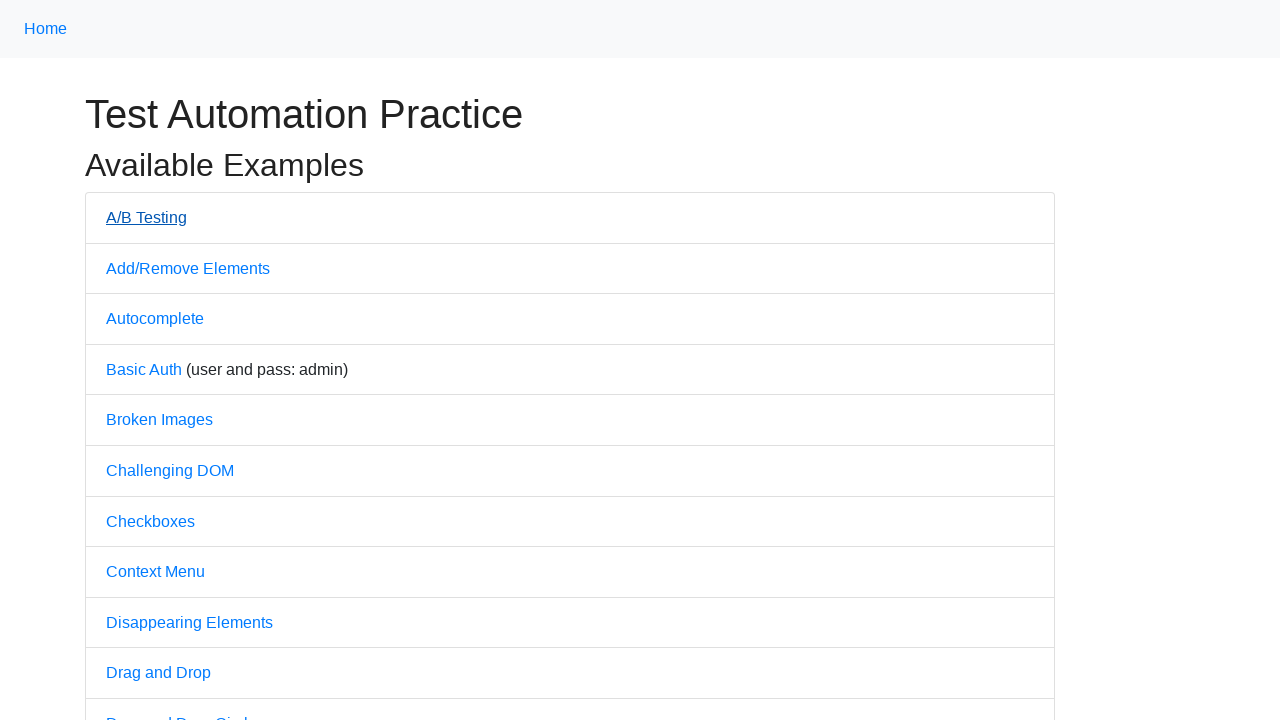

Verified page title is 'Practice'
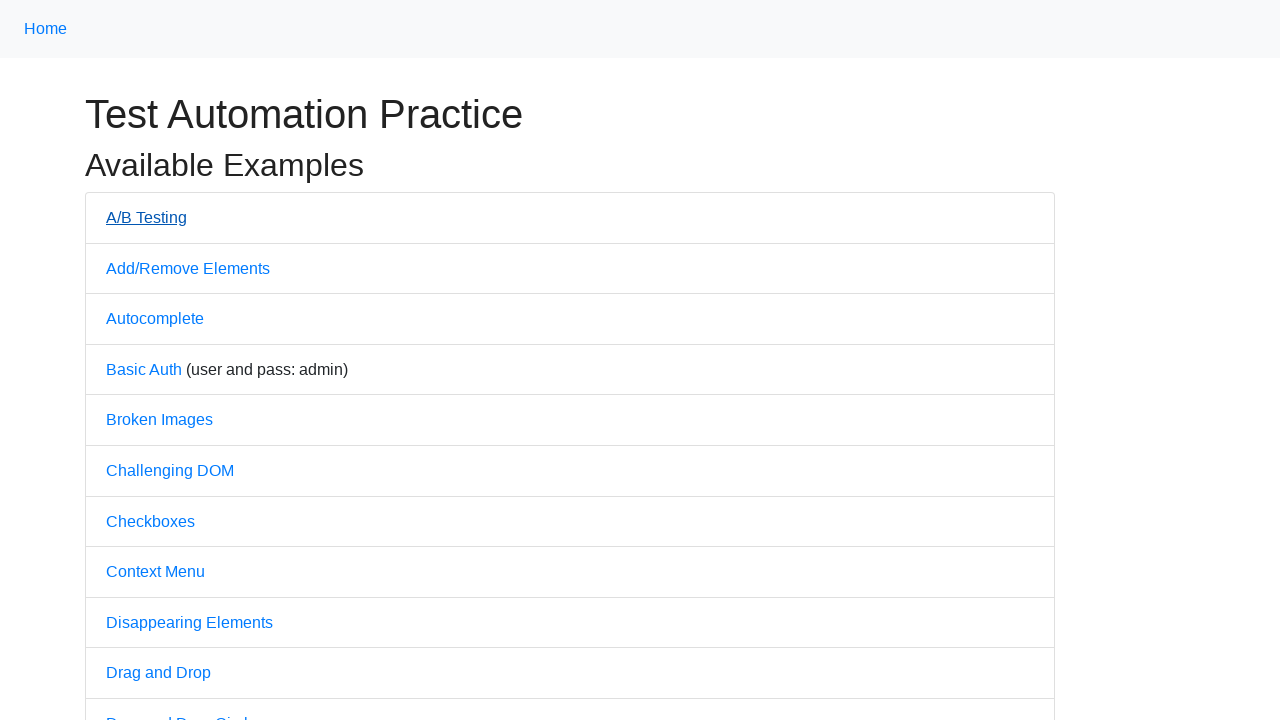

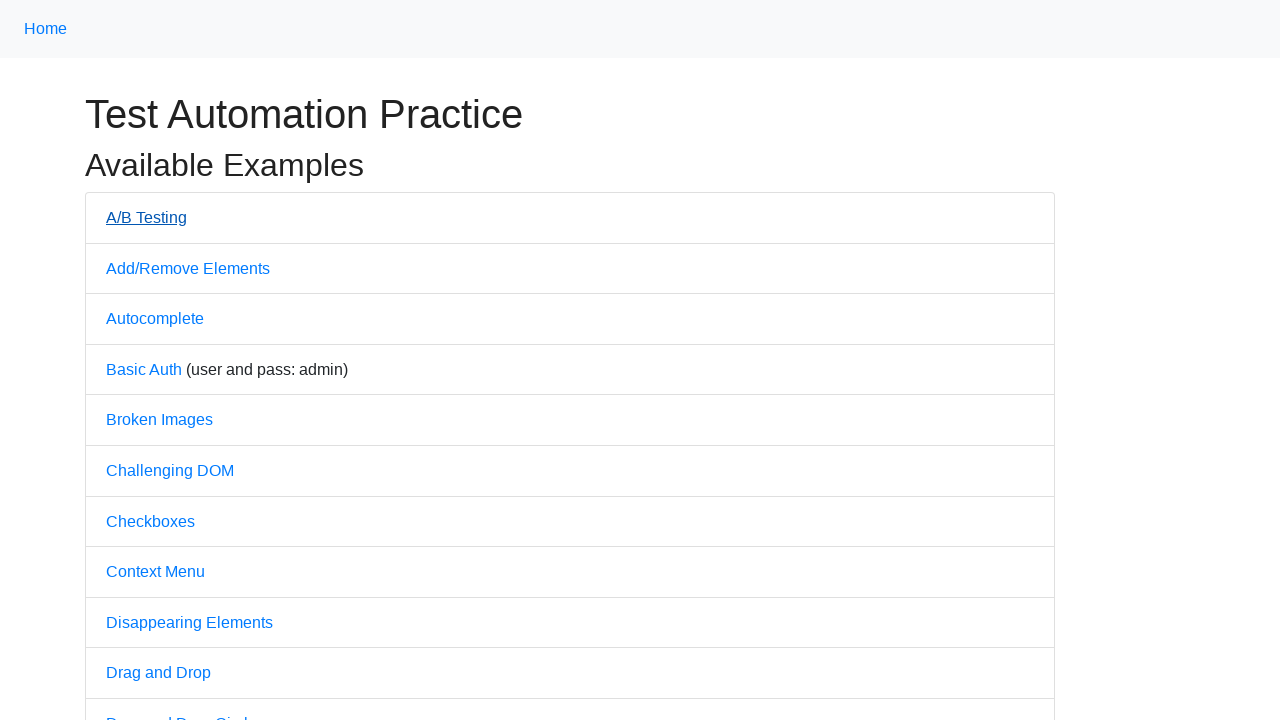